Demonstrates scrolling functionality on a web page using JavaScript executor to scroll the main window and a specific table element

Starting URL: https://www.rahulshettyacademy.com/AutomationPractice/

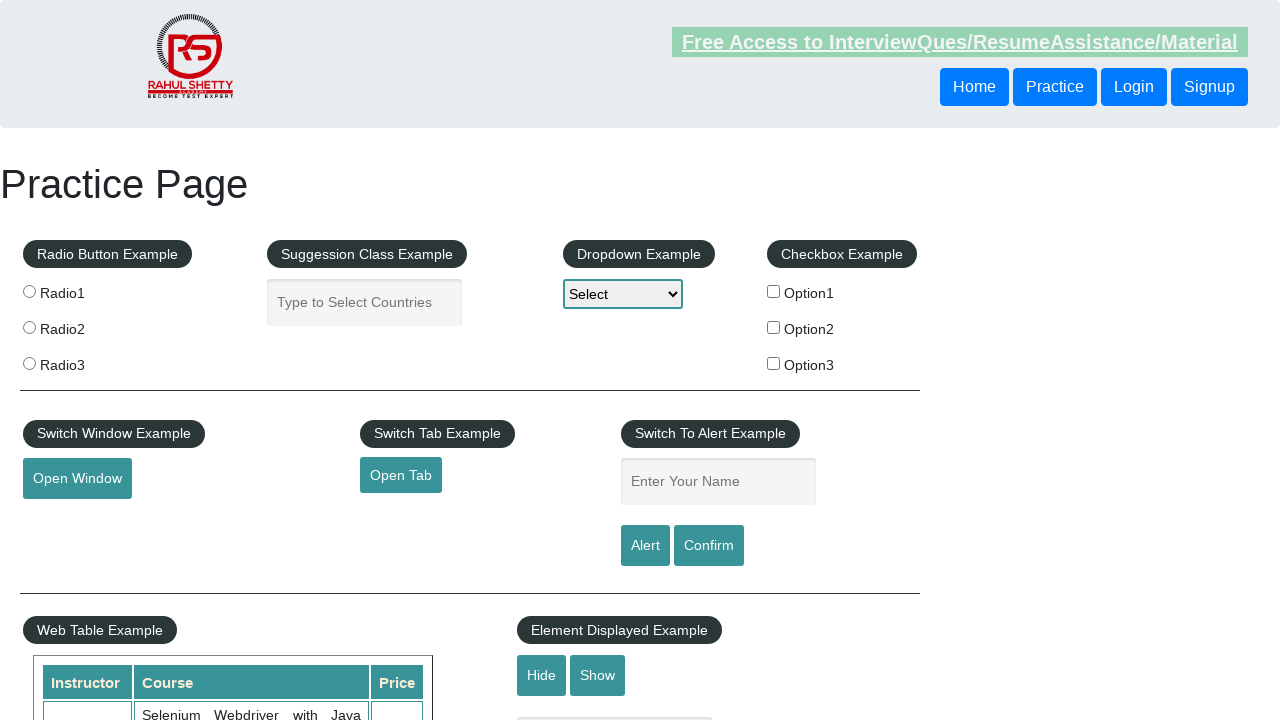

Scrolled main window down by 1600 pixels using JavaScript executor
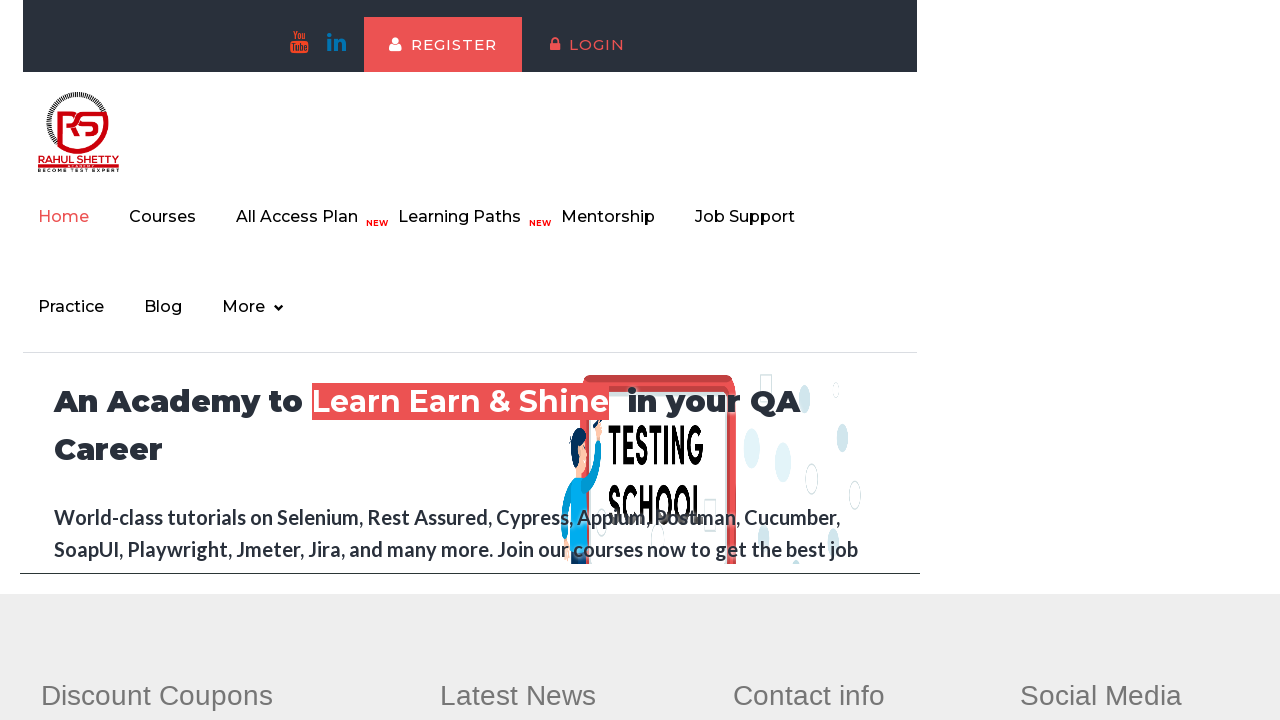

Scrolled table element (.tableFixHead) down by 100 pixels using JavaScript executor
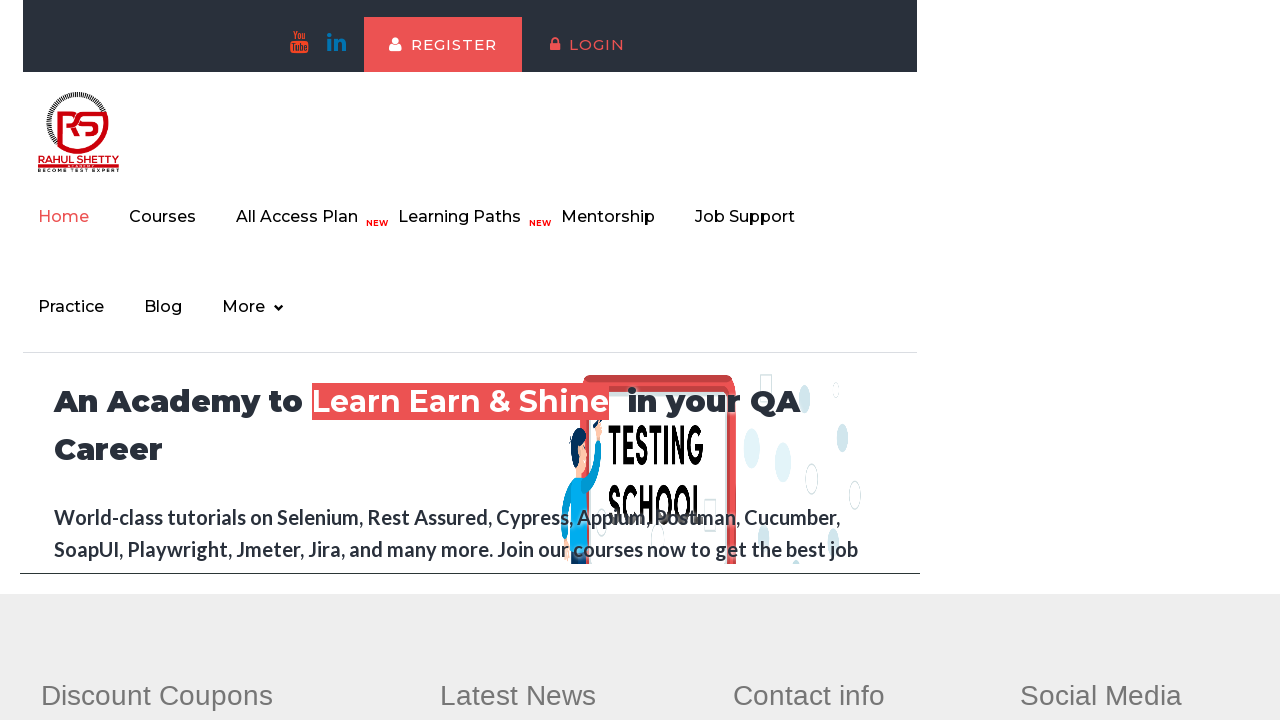

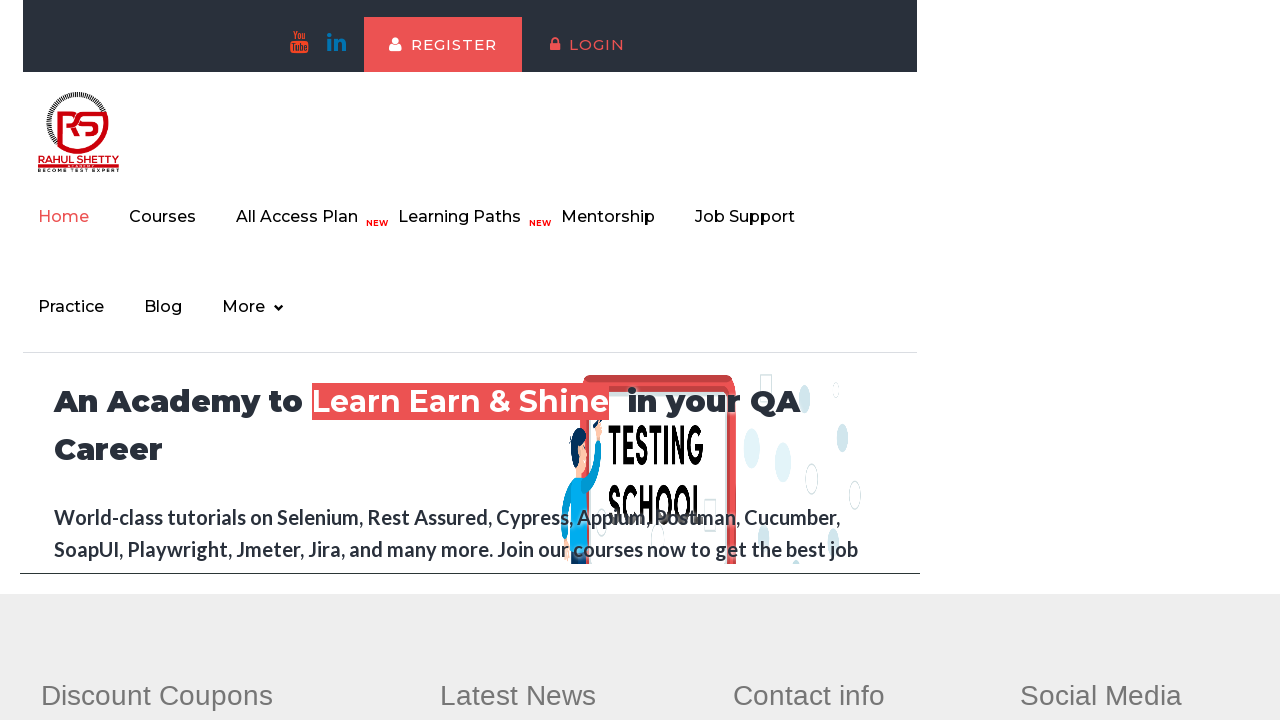